Tests the CRUD operations on a combo management page including creating a new record, attempting to register with empty fields, selecting a combo, clearing fields, attempting to modify without data, and deleting a record.

Starting URL: https://elzarape.github.io/admin/modules/combos/view/combo.html

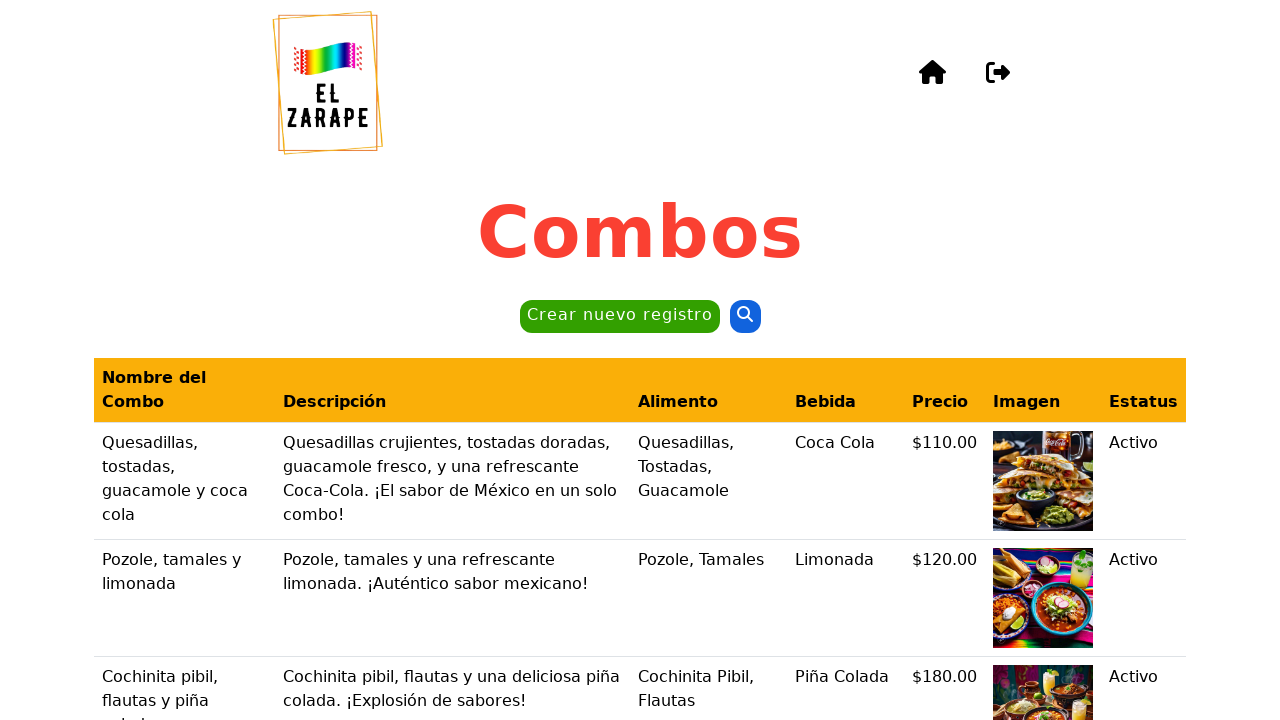

Clicked 'Crear nuevo registro' button to create a new combo record at (620, 317) on internal:role=button[name="Crear nuevo registro"i]
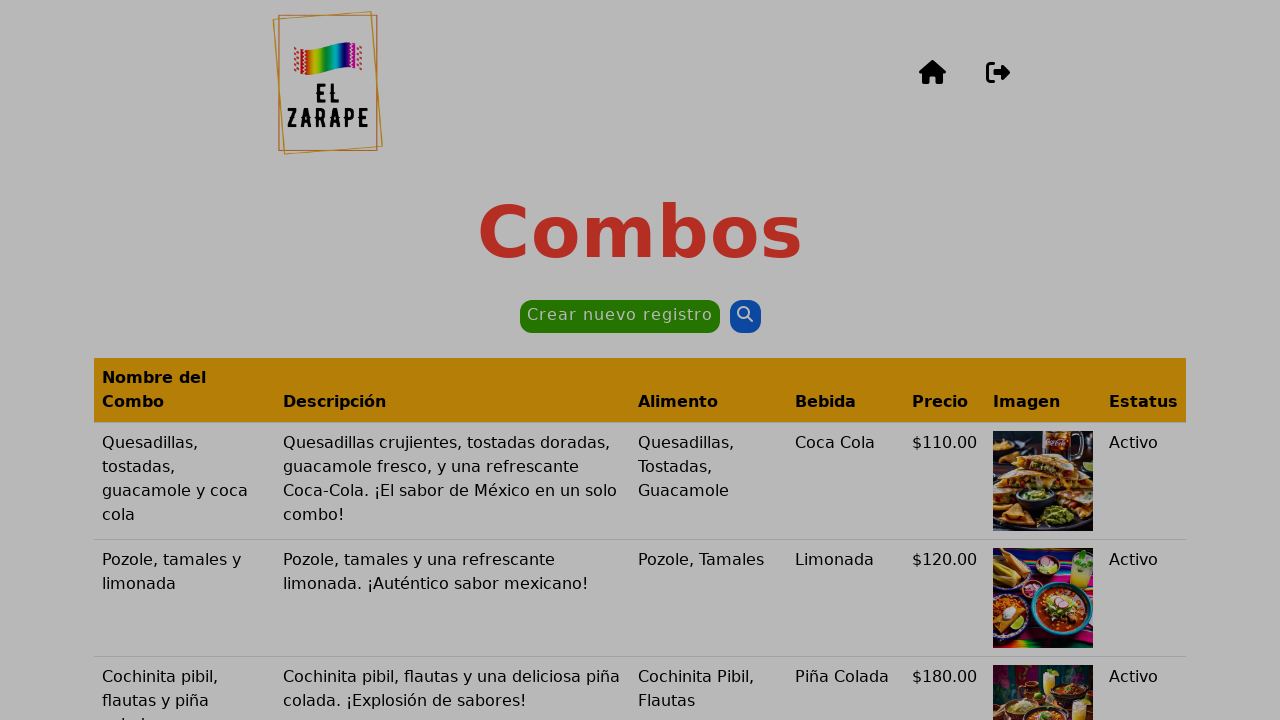

Clicked 'Registrar' button without filling any fields at (873, 602) on internal:role=button[name="Registrar"i]
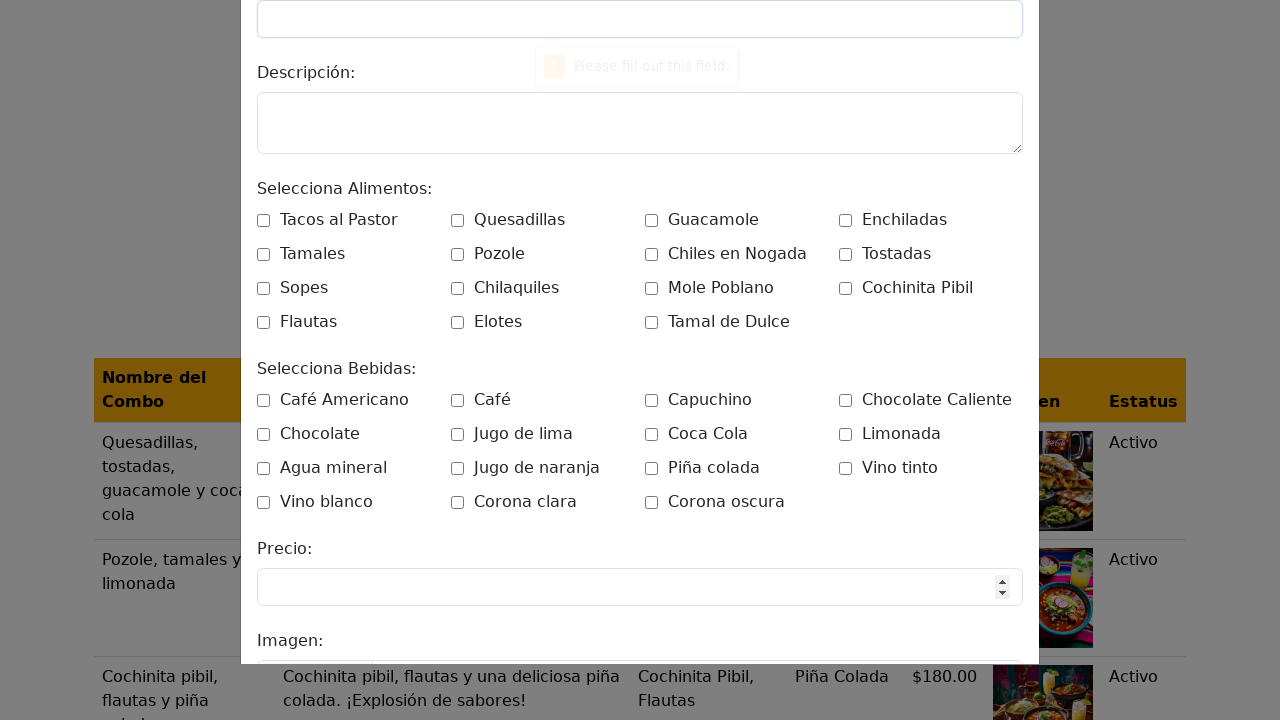

Closed the modal by clicking Close button at (407, 602) on internal:role=button[name="Close"i]
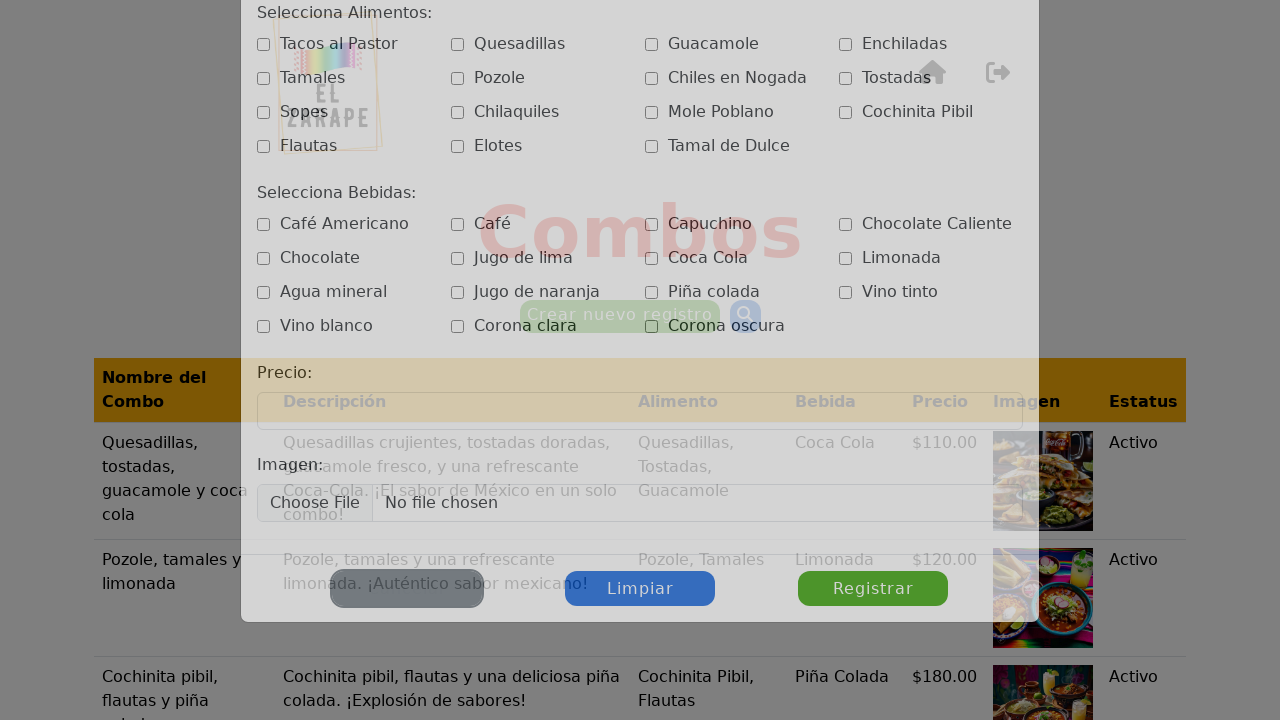

Selected combo 'Quesadillas, tostadas, guacamole y coca cola' from the list at (184, 481) on internal:text="Quesadillas, tostadas, guacamole y coca cola"i
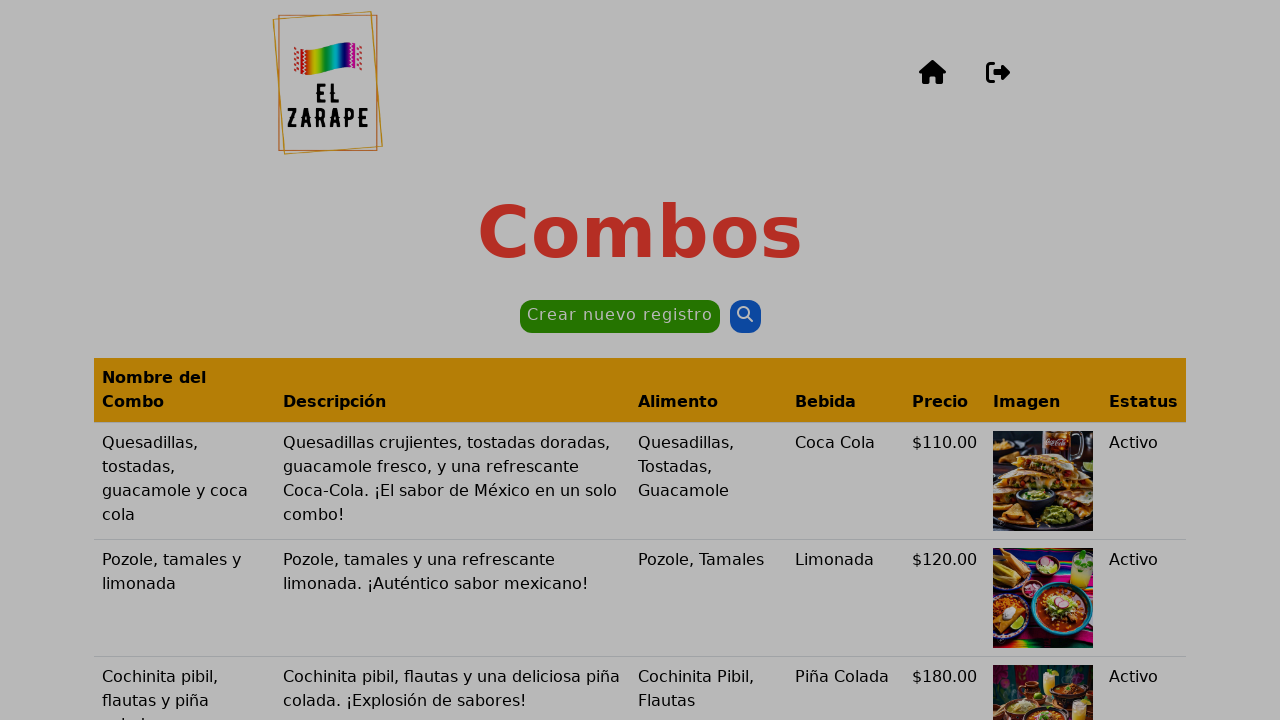

Clicked 'Limpiar' button to clear all fields at (733, 602) on internal:role=button[name="Limpiar"i]
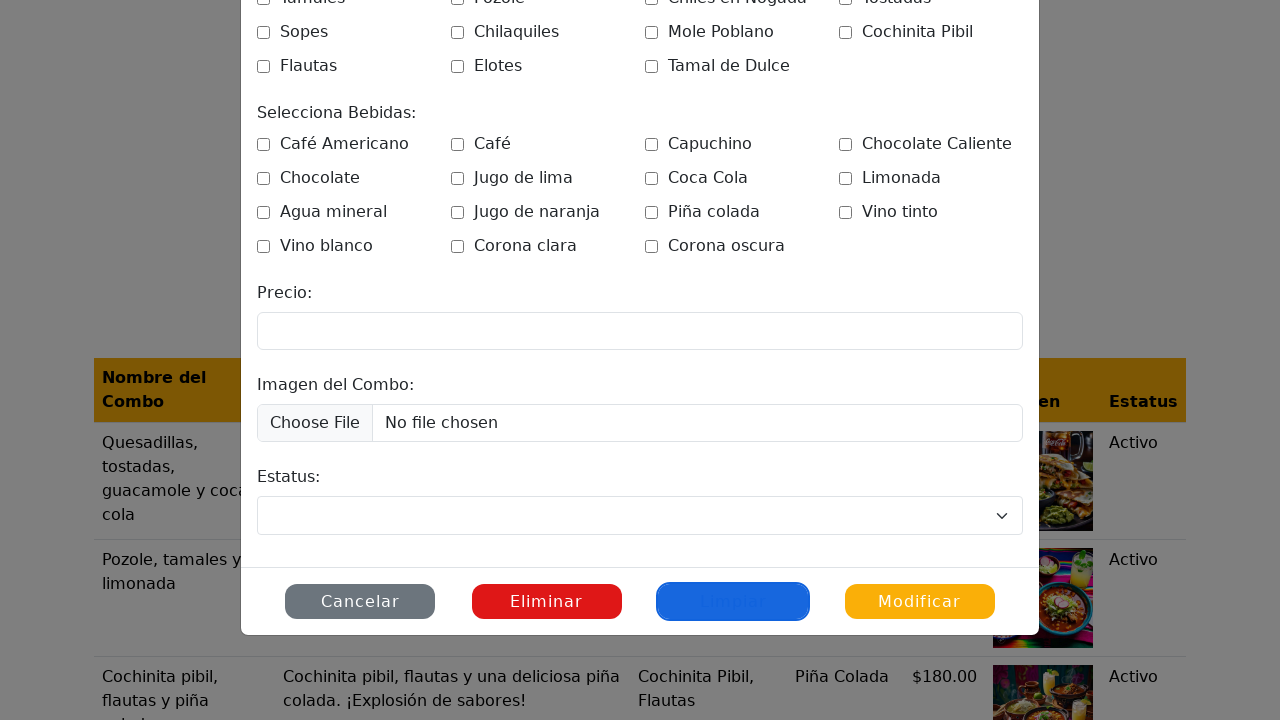

Clicked 'Modificar' button without any data in fields at (920, 602) on internal:role=button[name="Modificar"i]
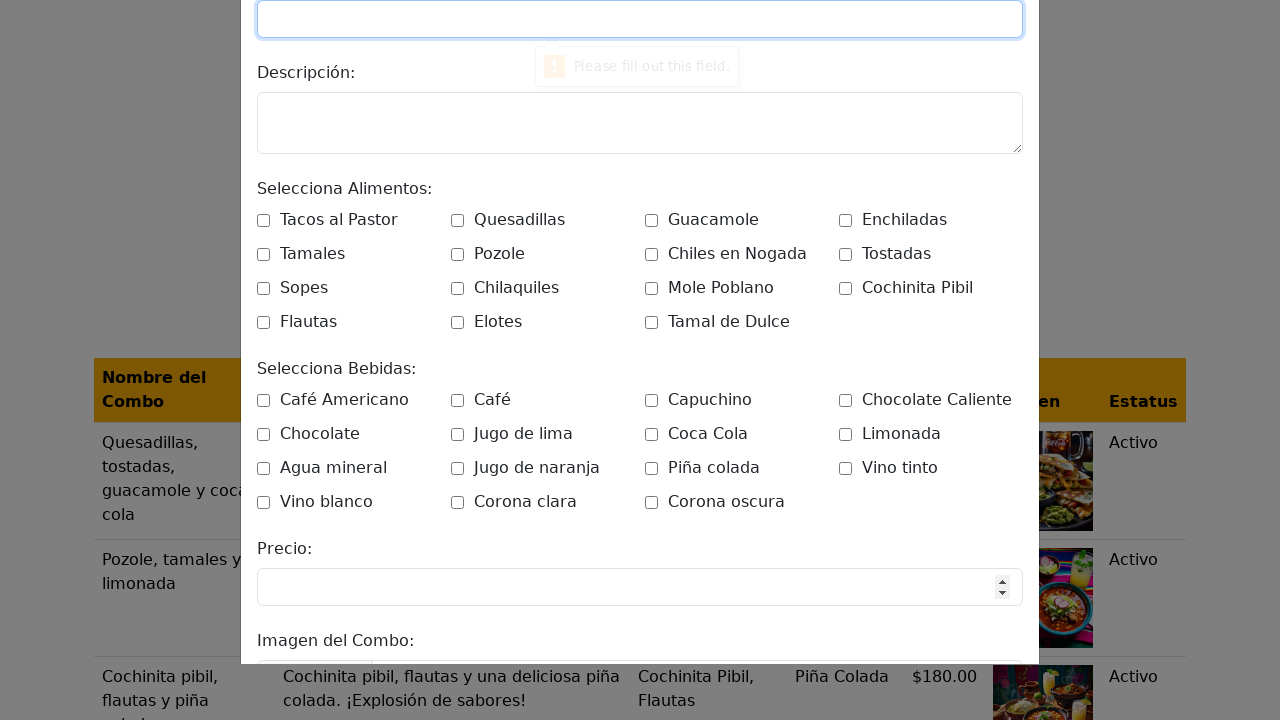

Clicked 'Eliminar' button to delete the record at (547, 602) on internal:role=button[name="Eliminar"i]
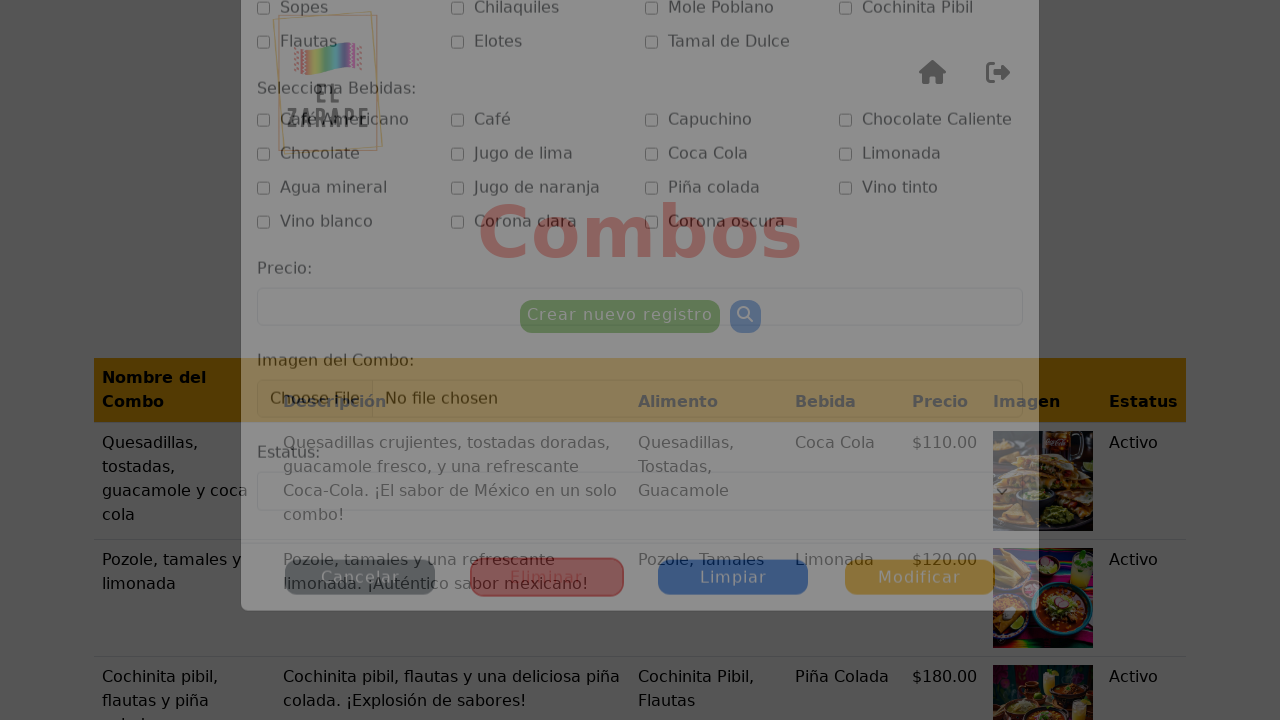

Confirmed deletion by clicking 'Sí' button at (560, 568) on internal:role=button[name="Sí"i]
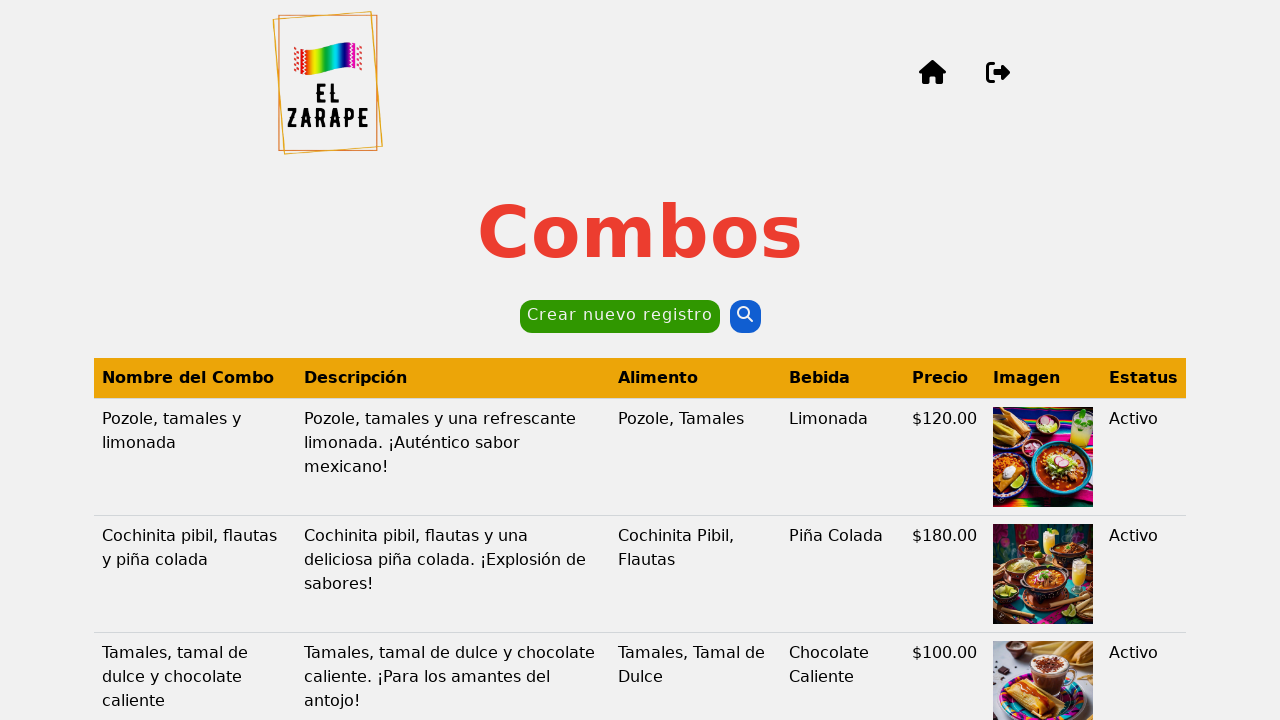

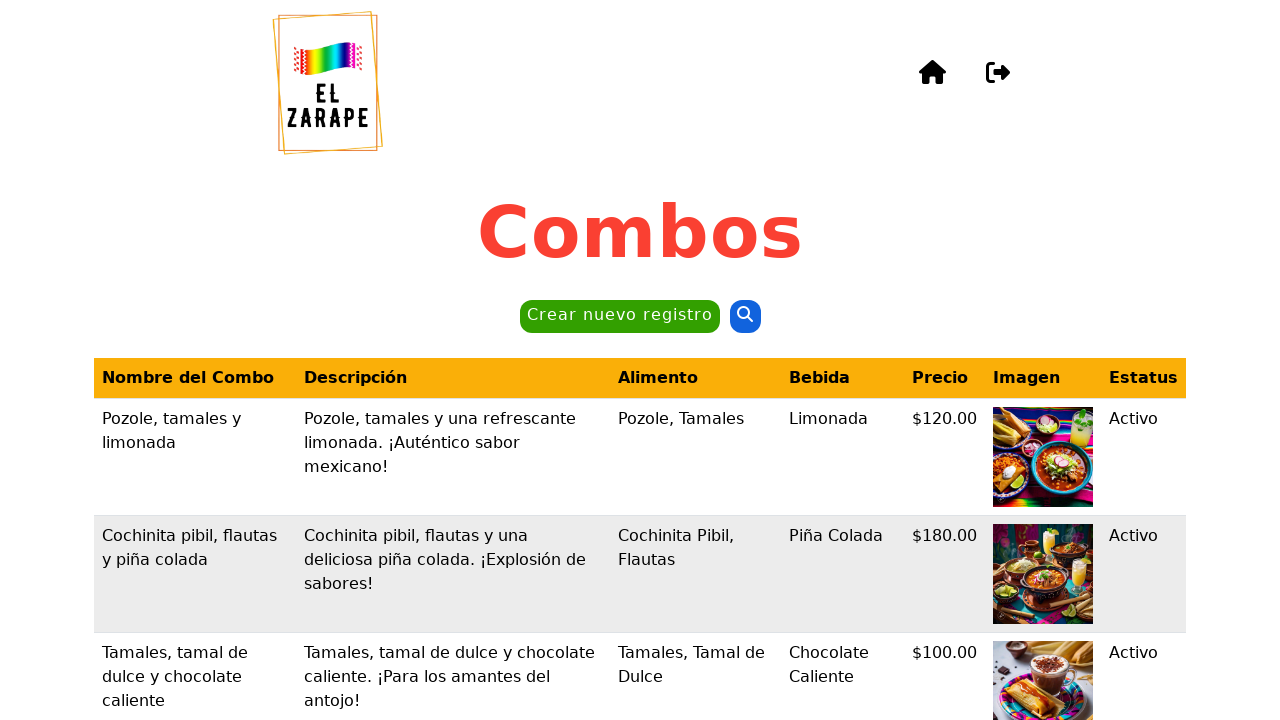